Tests geolocation functionality by clicking the "get coordinates" button and waiting for the coordinates to be displayed on the page.

Starting URL: https://bonigarcia.dev/selenium-webdriver-java/geolocation.html

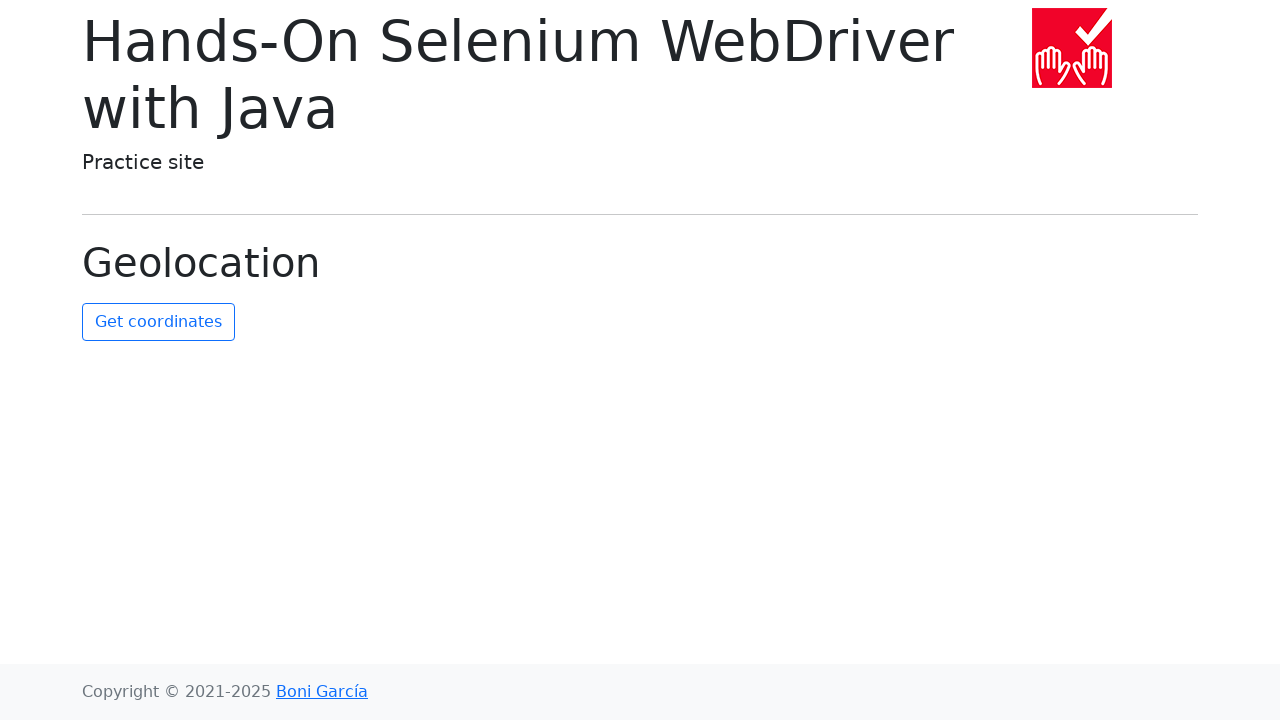

Granted geolocation permission to the browser context
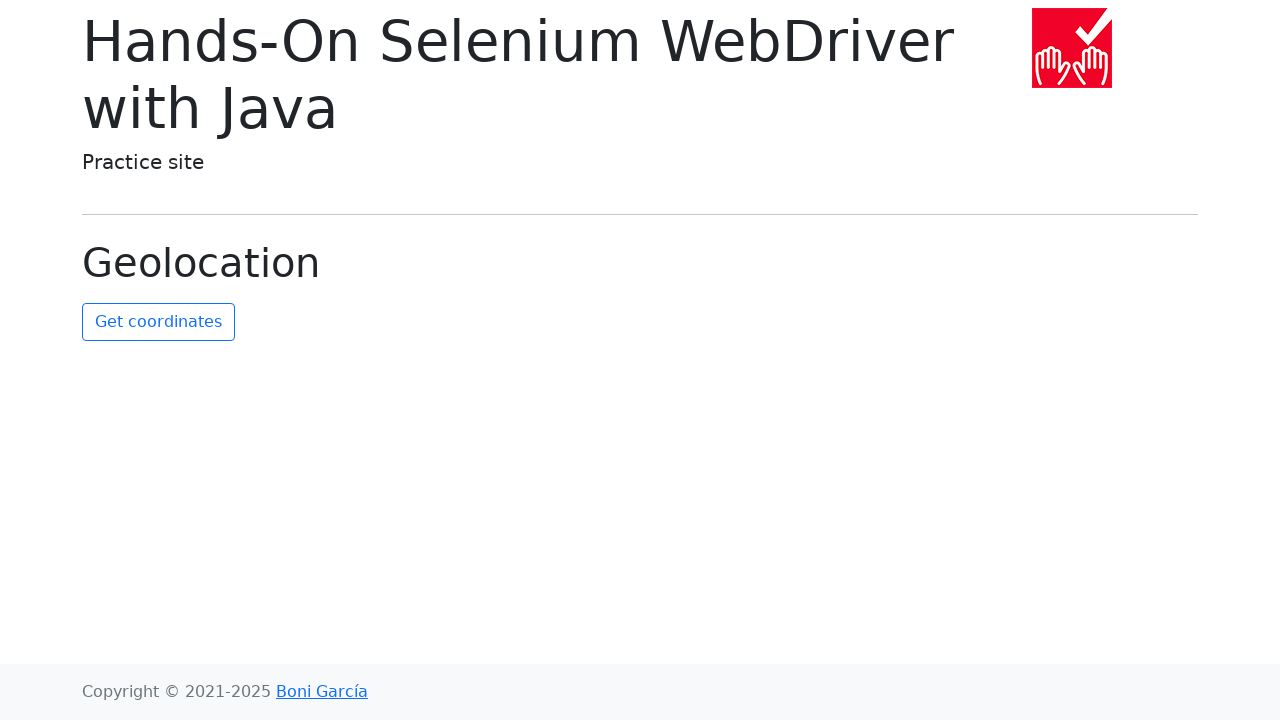

Set mock geolocation to New York City coordinates (40.7128, -74.0060)
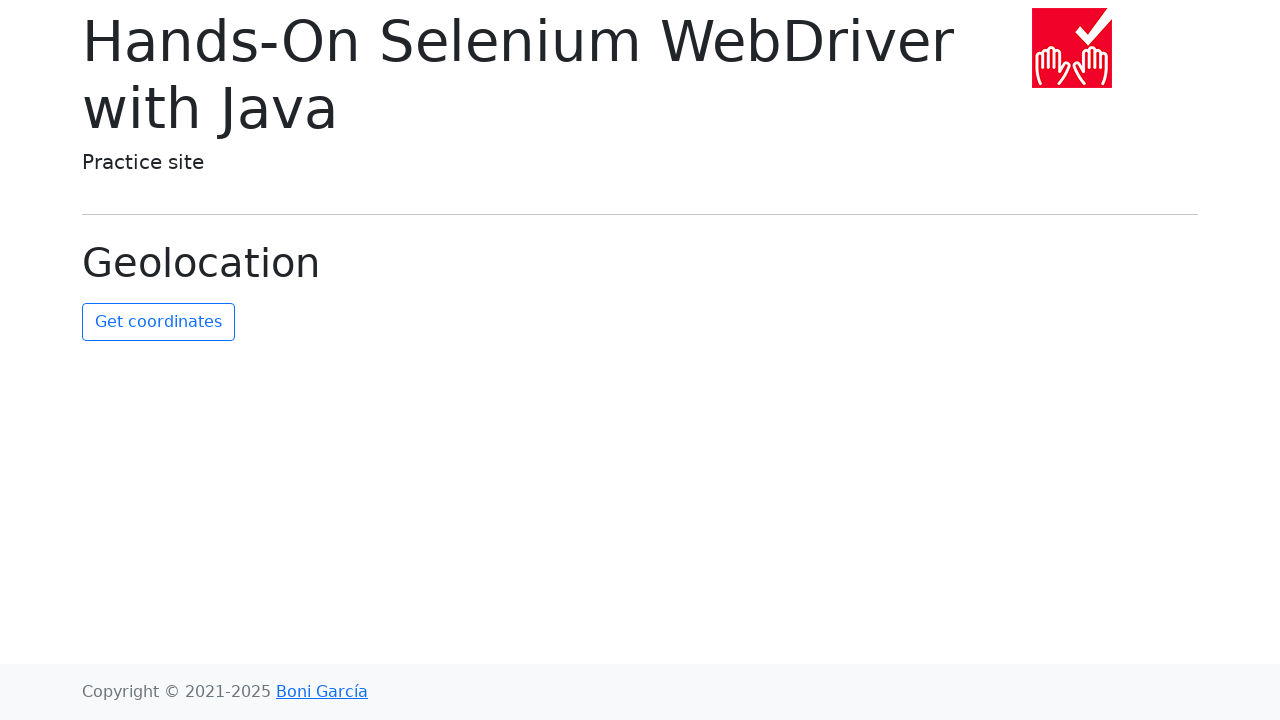

Clicked the 'get coordinates' button at (158, 322) on #get-coordinates
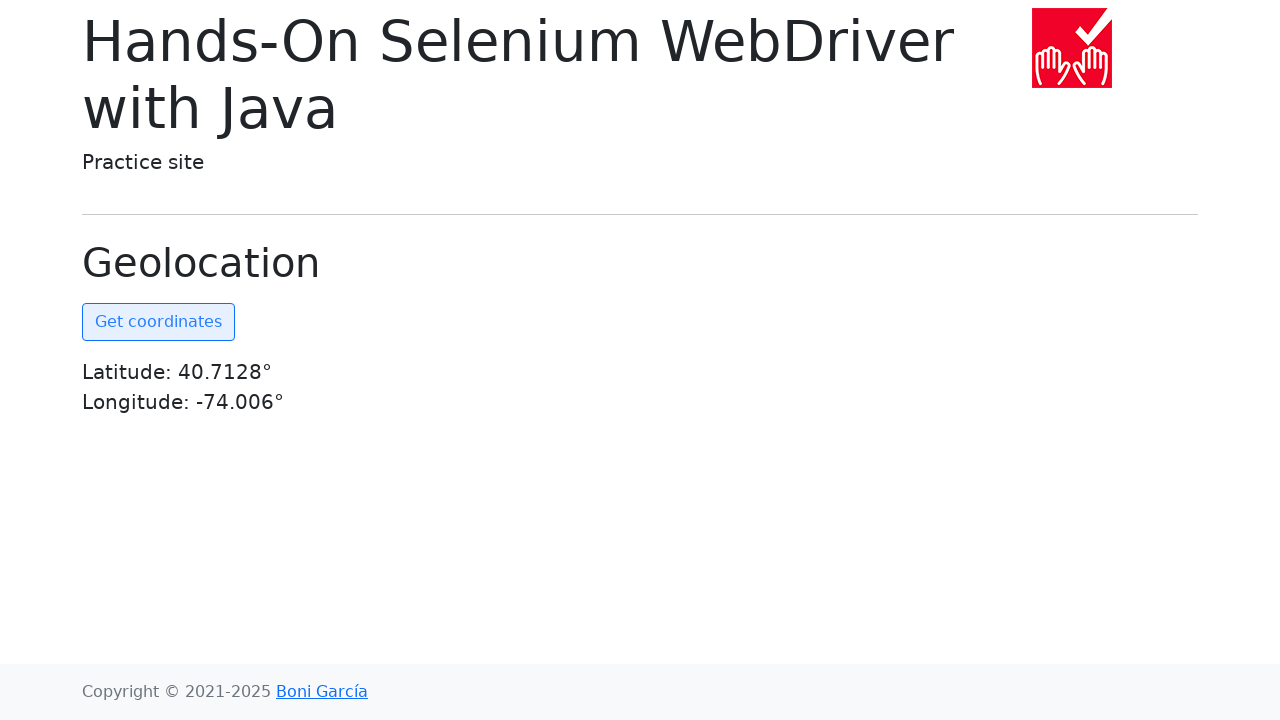

Coordinates element became visible on the page
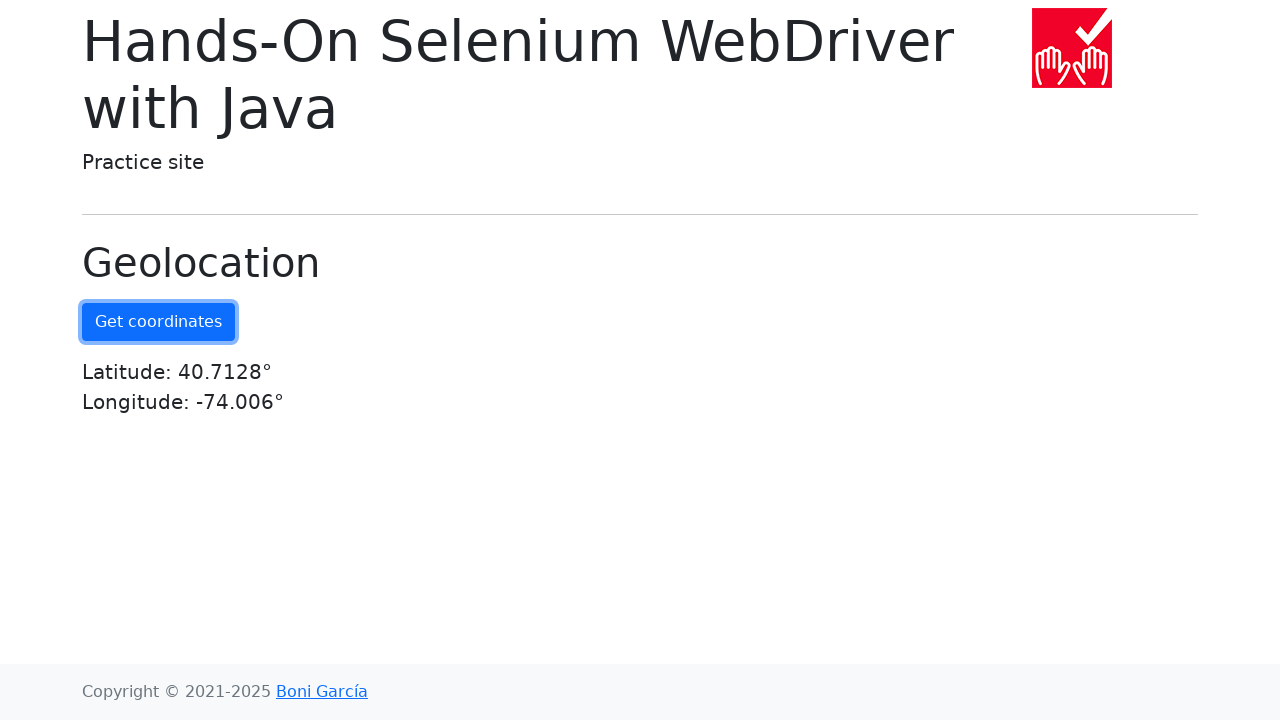

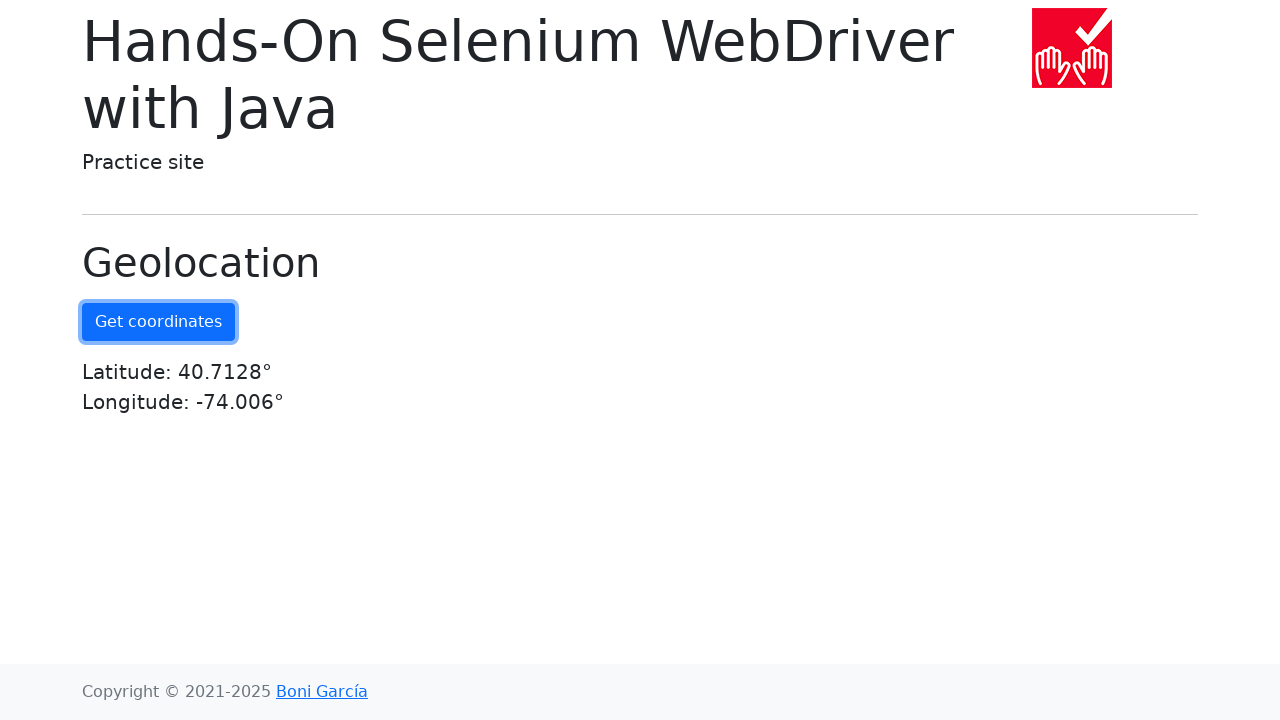